Tests the text box form on DemoQA by filling in user name, email, current address, and permanent address fields, then submitting the form and verifying the output displays correctly.

Starting URL: https://demoqa.com/text-box

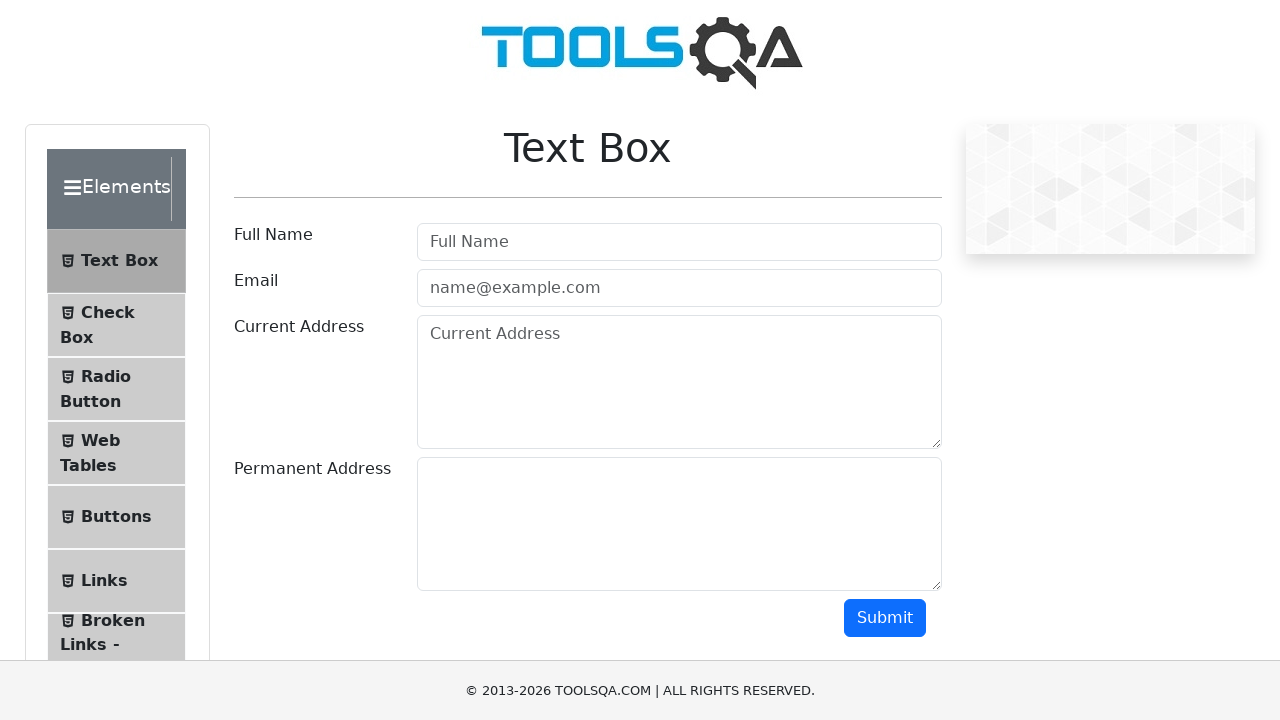

Filled in user name field with 'Test User' on #userName
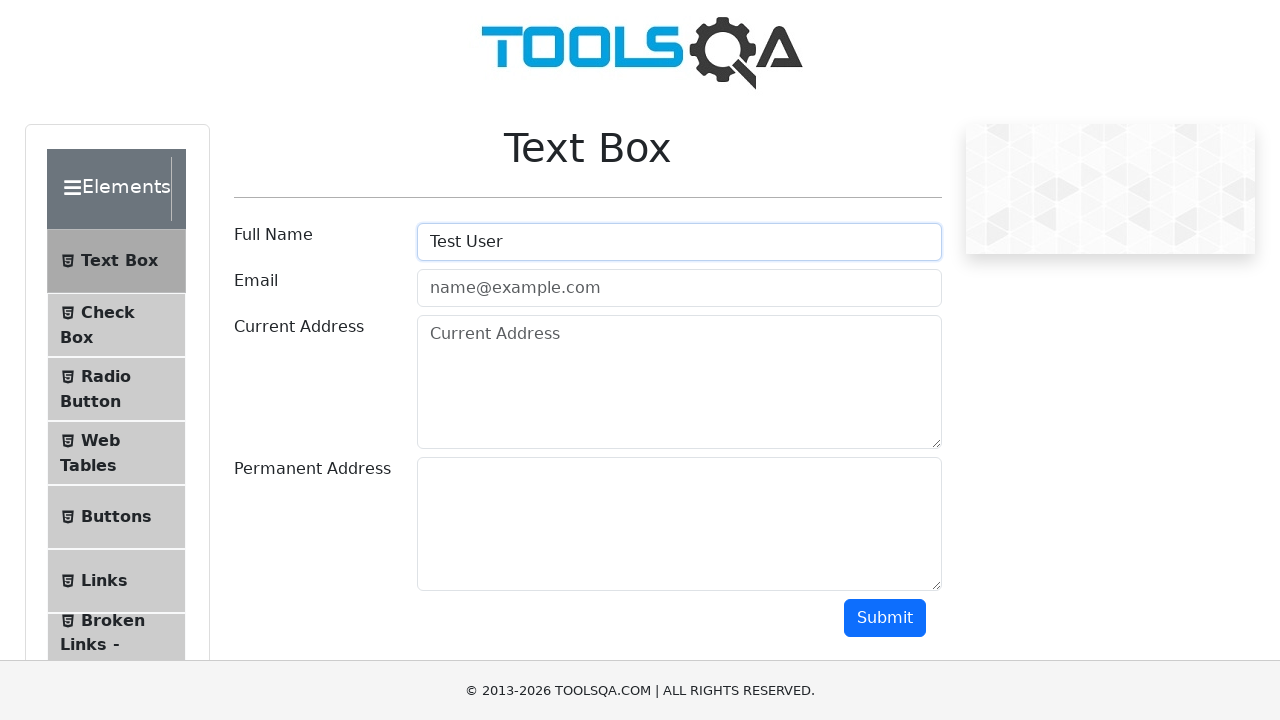

Filled in email field with 'testuser@example.com' on #userEmail
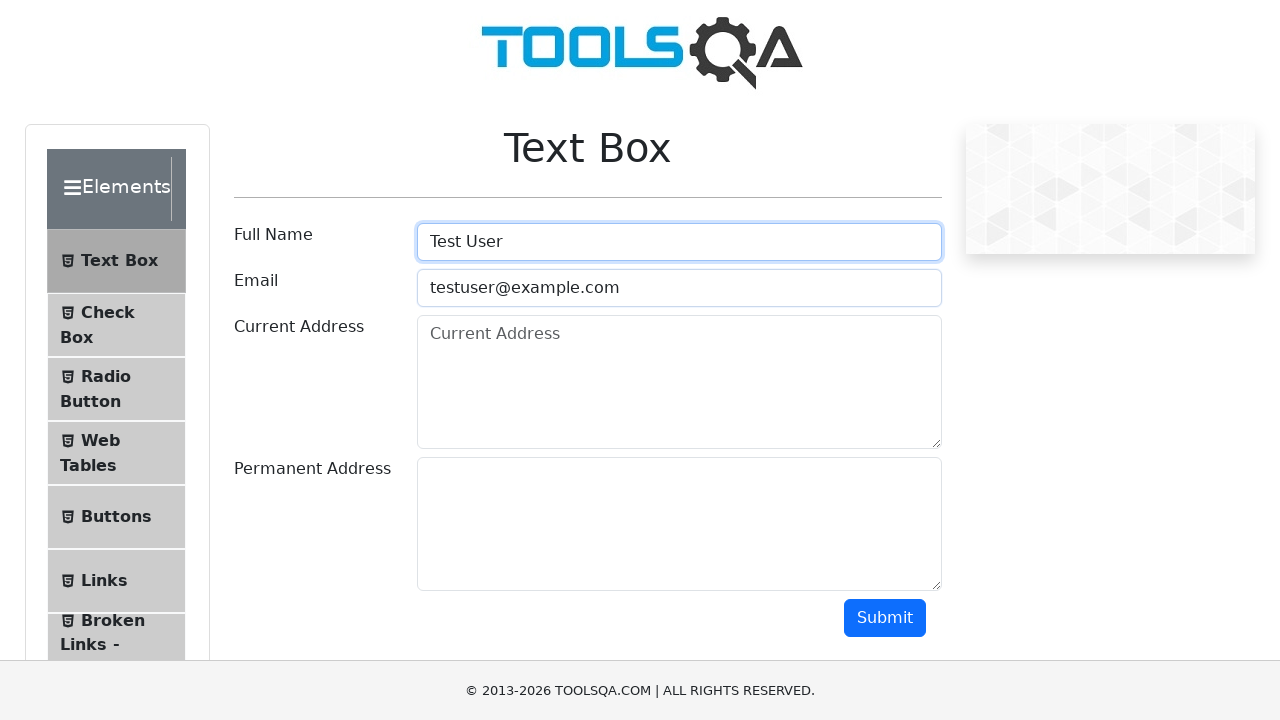

Filled in current address field with '123 Main St' on #currentAddress
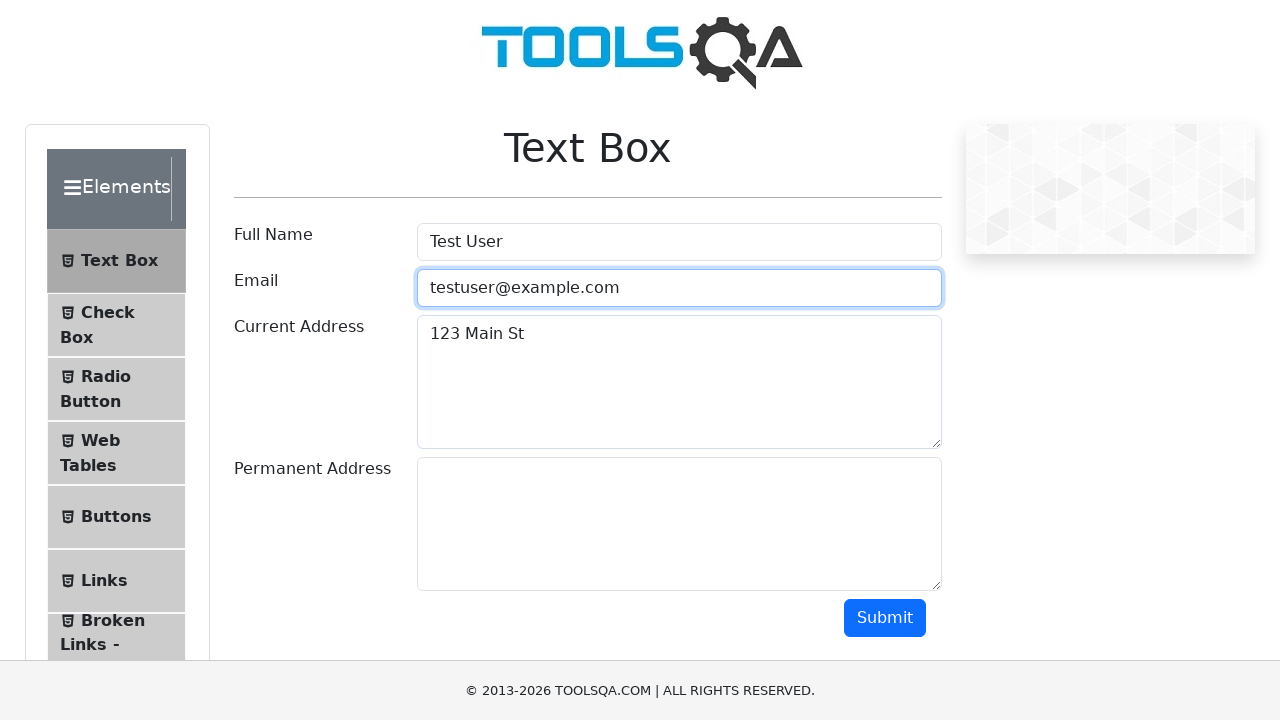

Filled in permanent address field with '456 Permanent Ave' on #permanentAddress
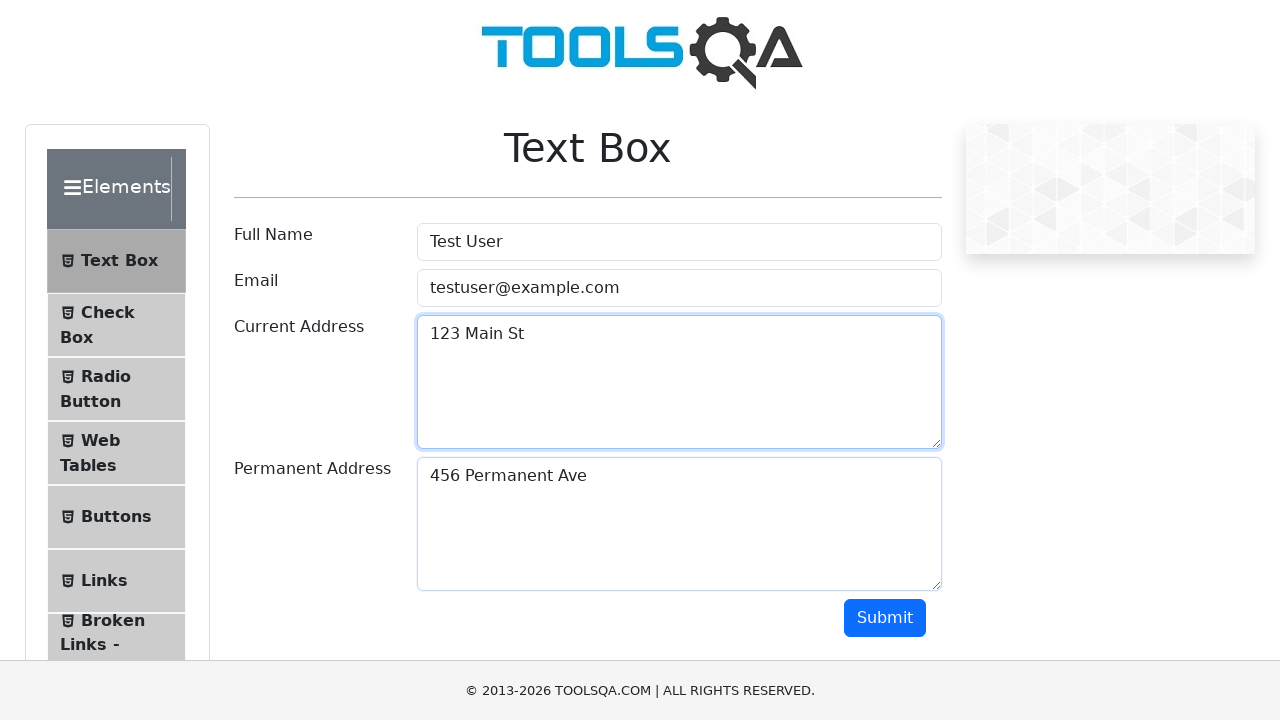

Scrolled submit button into view
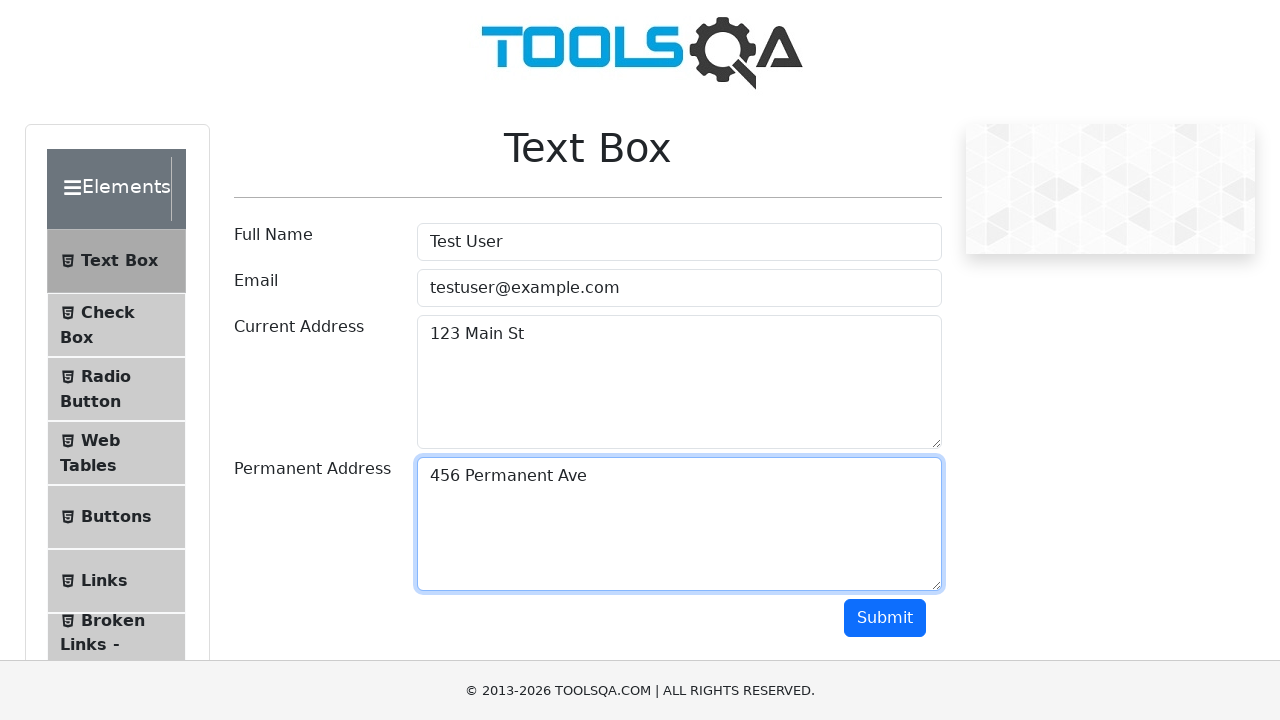

Clicked submit button to submit the form at (885, 618) on #submit
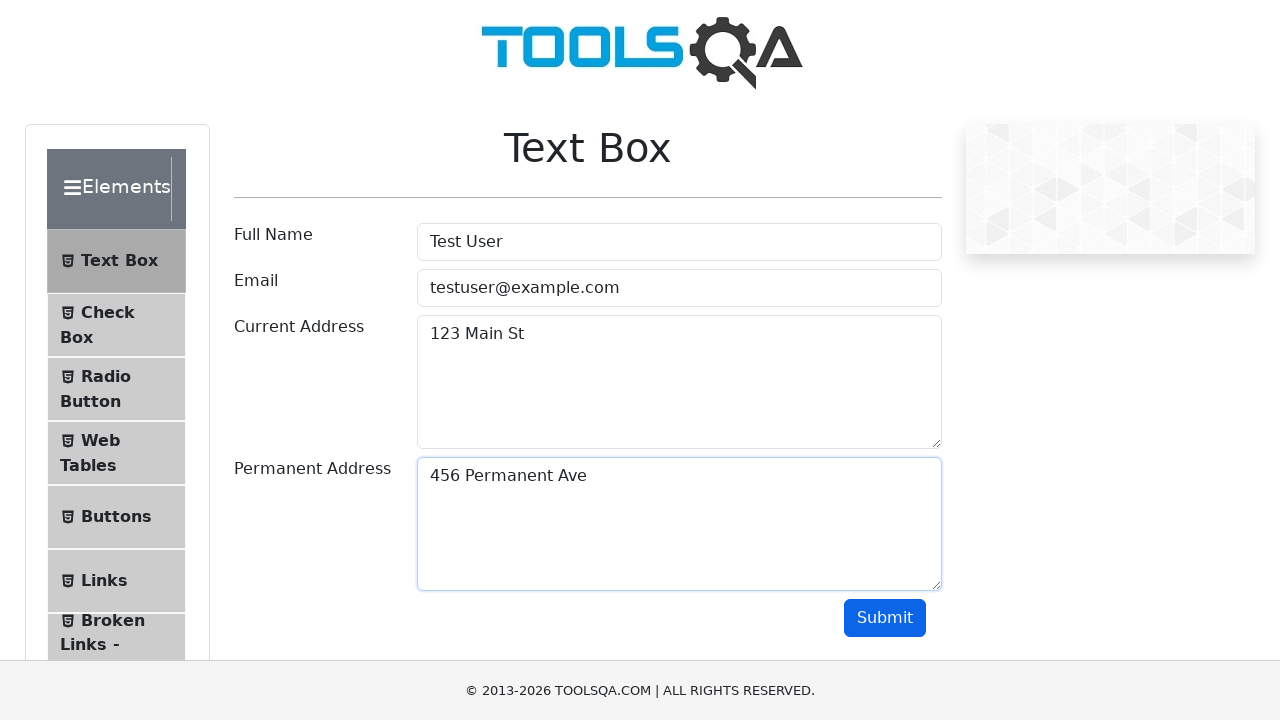

Output name field appeared
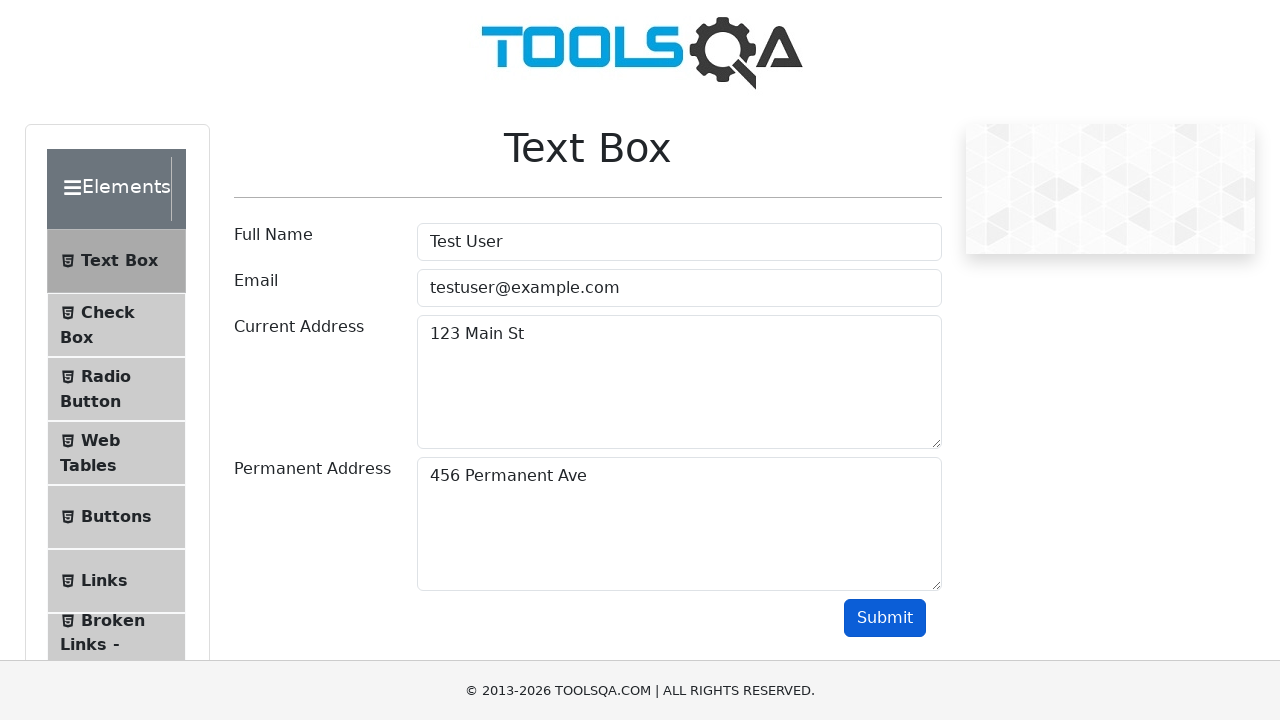

Output email field appeared
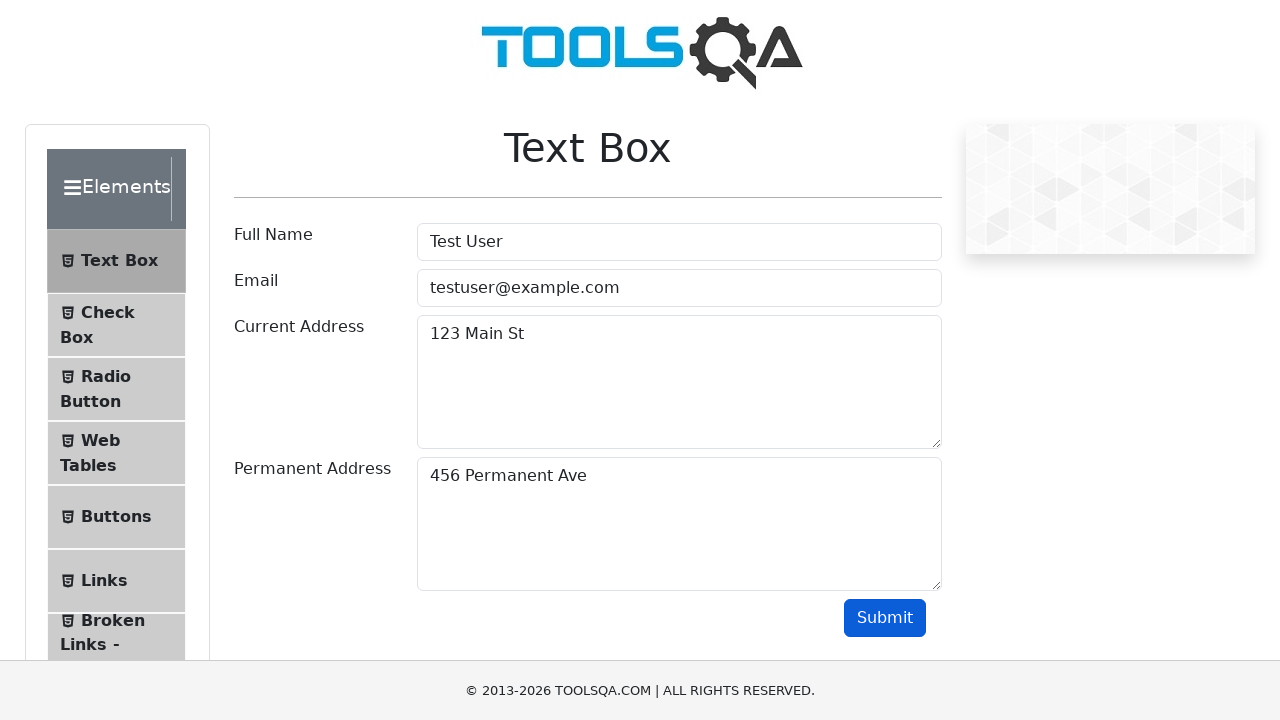

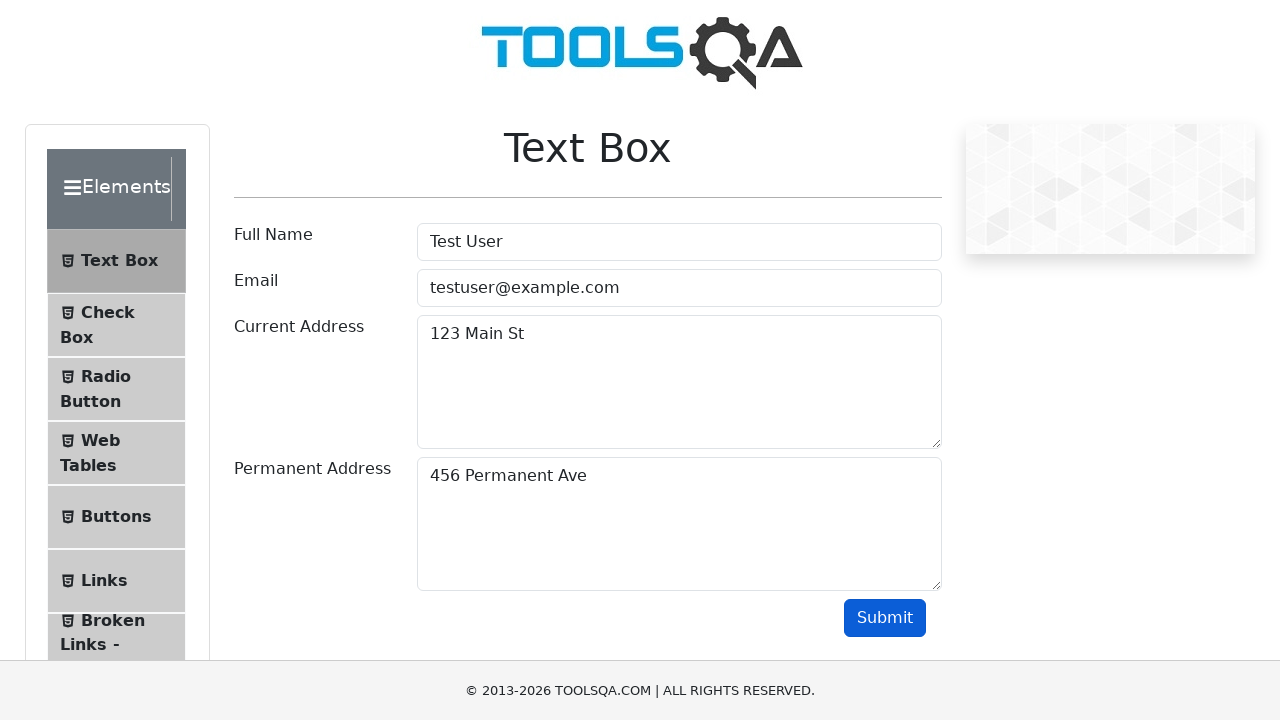